Opens the Rahul Shetty Academy website and verifies the page loads by checking the title and URL are accessible.

Starting URL: https://www.rahulshettyacademy.com/

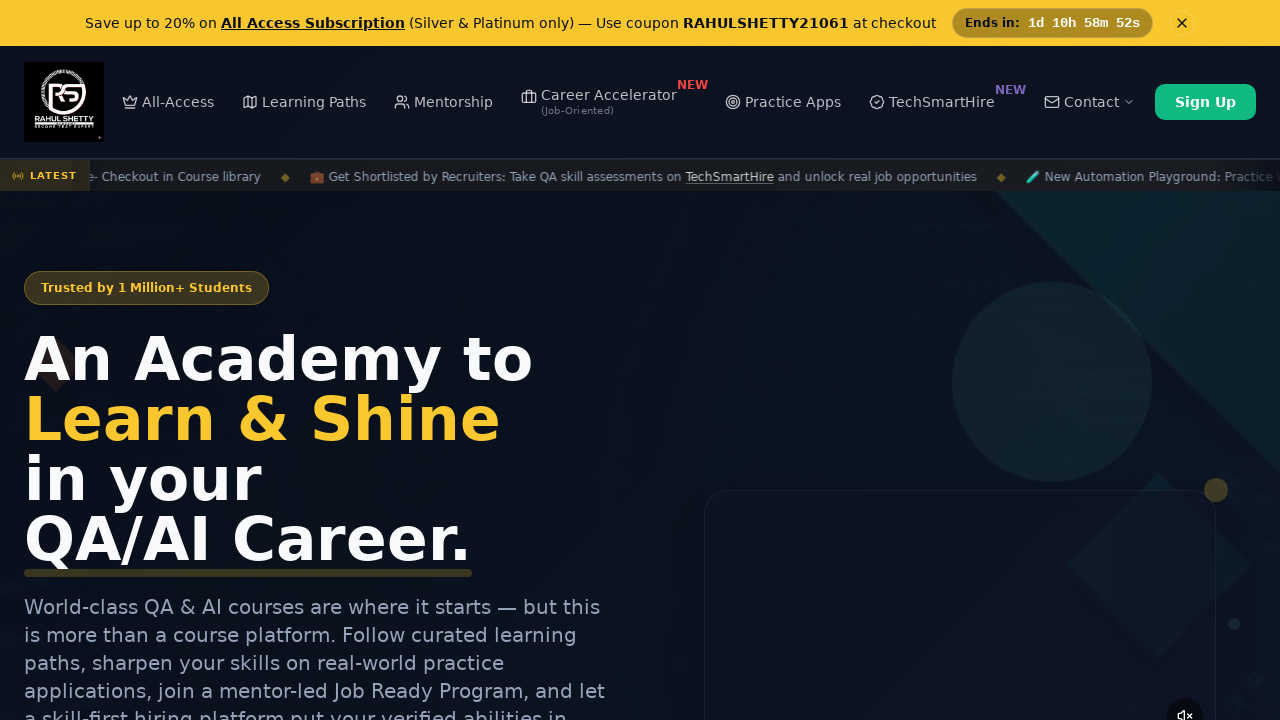

Page loaded and DOM content rendered
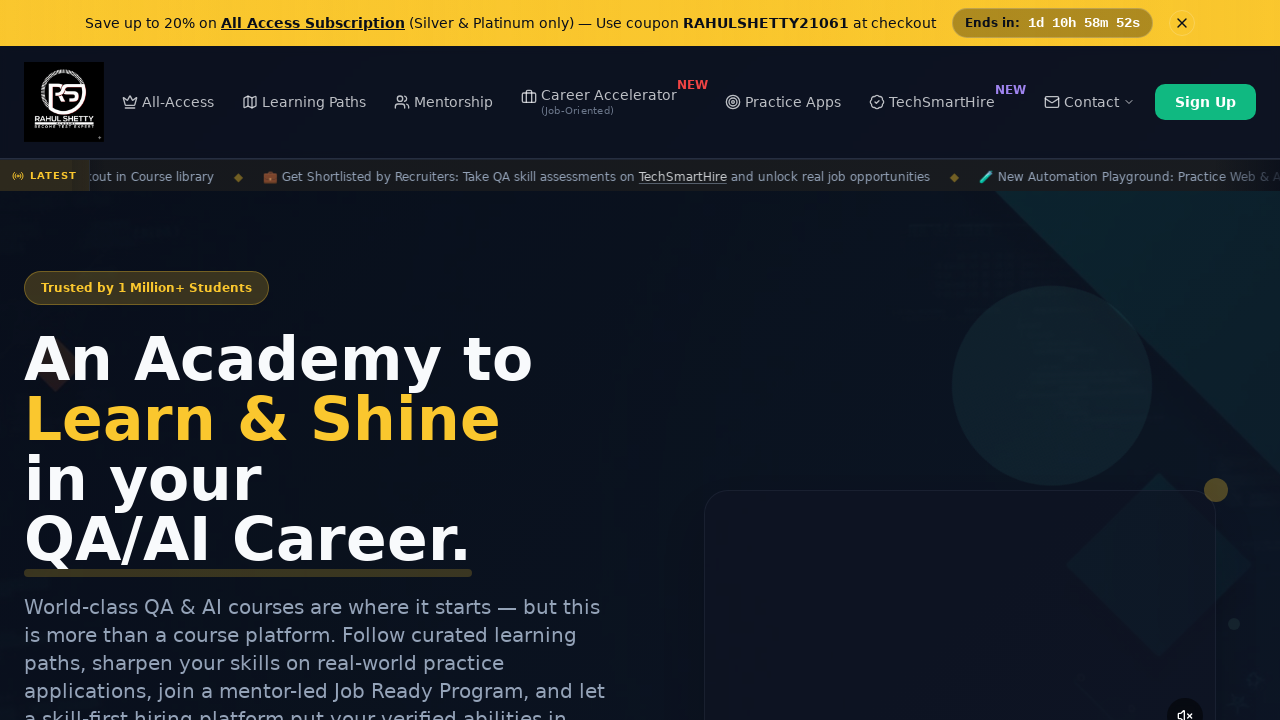

Page title retrieved: 'Rahul Shetty Academy | QA Automation, Playwright, AI Testing & Online Training'
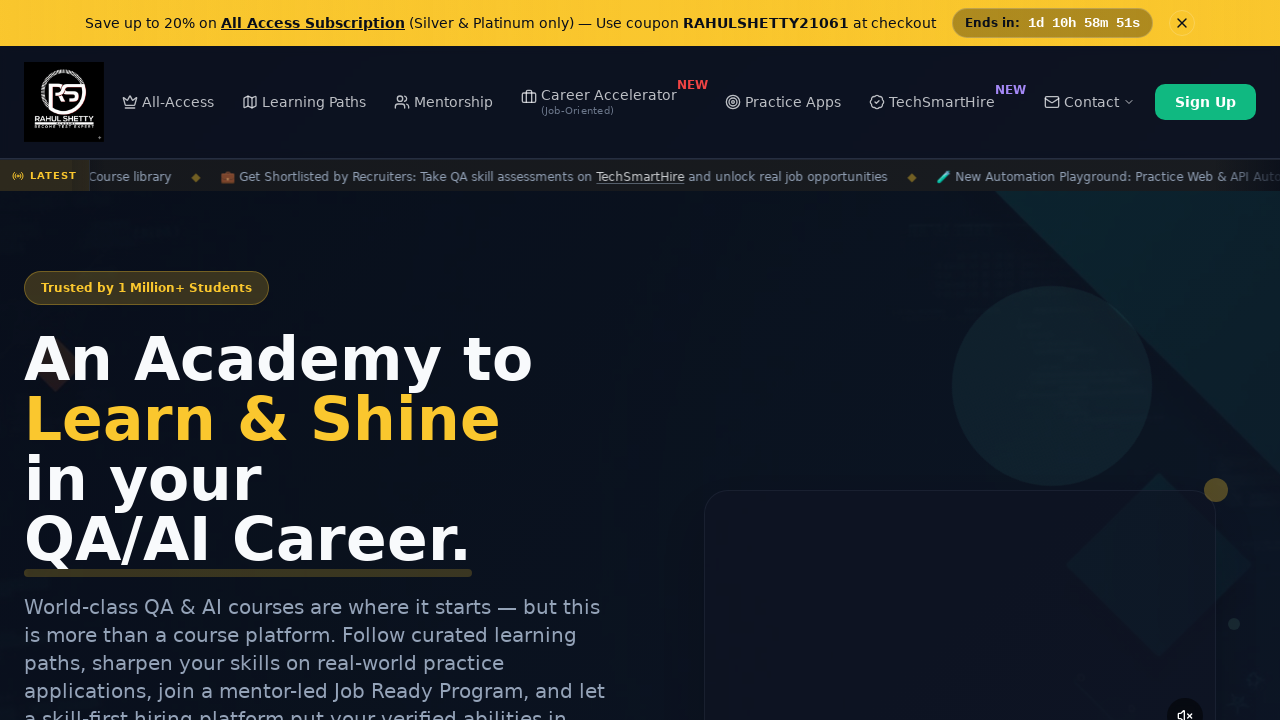

Current URL verified: 'https://rahulshettyacademy.com/'
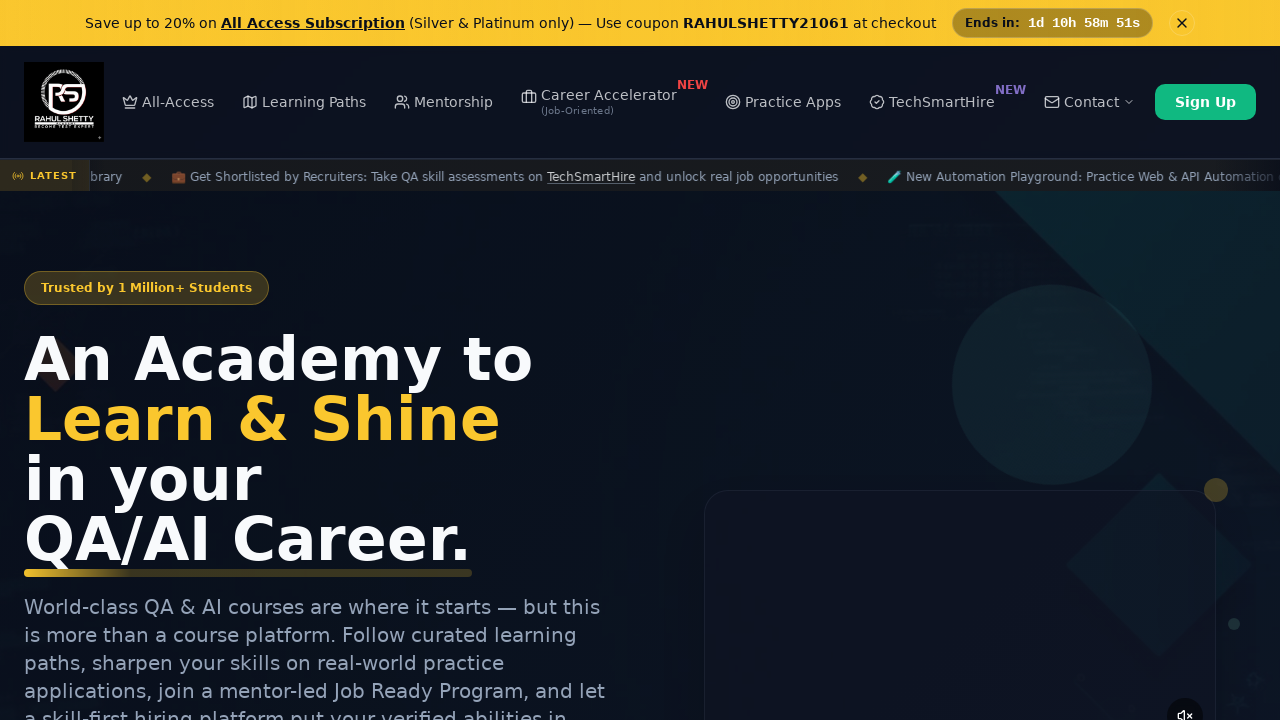

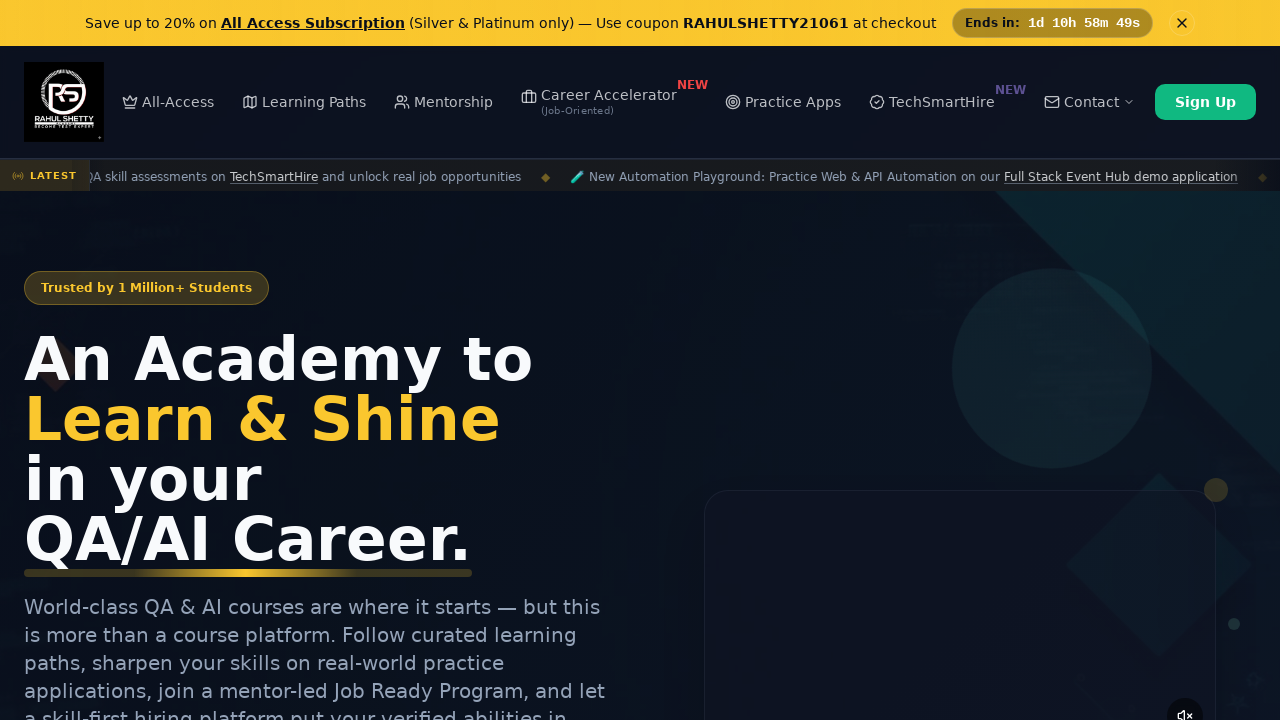